Navigates to Flipkart homepage and verifies the page loads by checking the title and URL are accessible

Starting URL: https://www.flipkart.com/

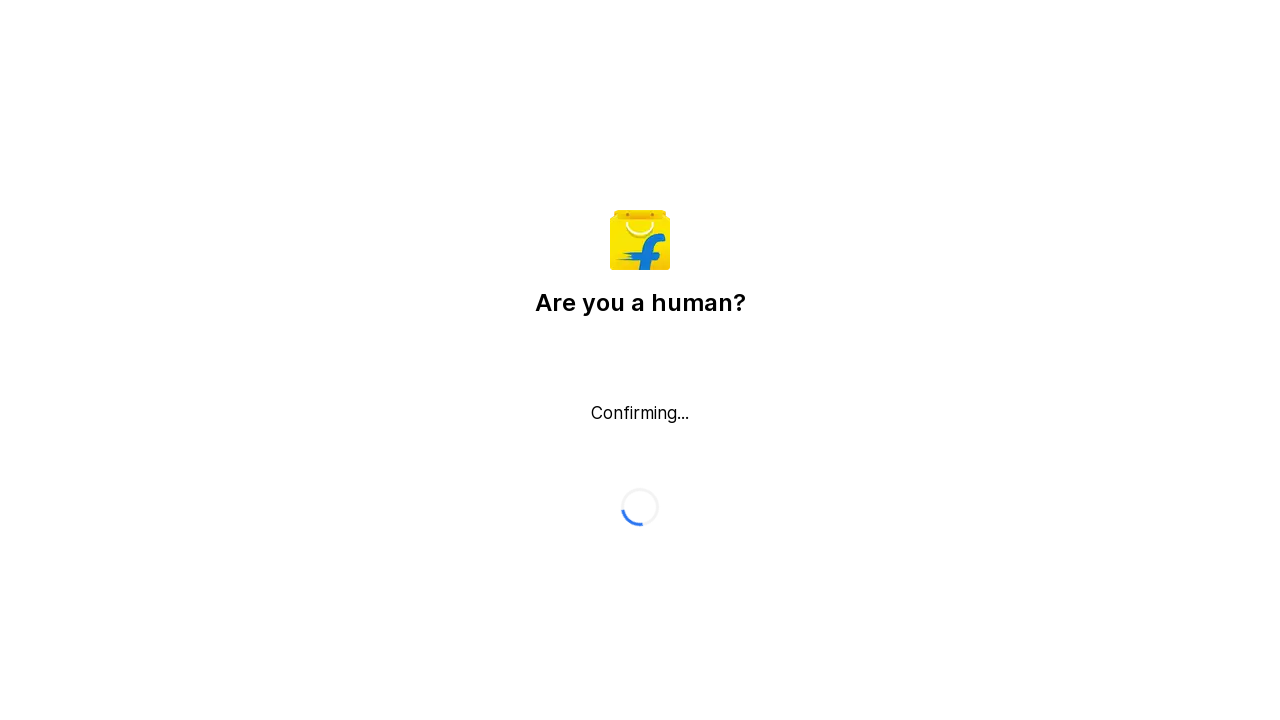

Waited for page to reach domcontentloaded state
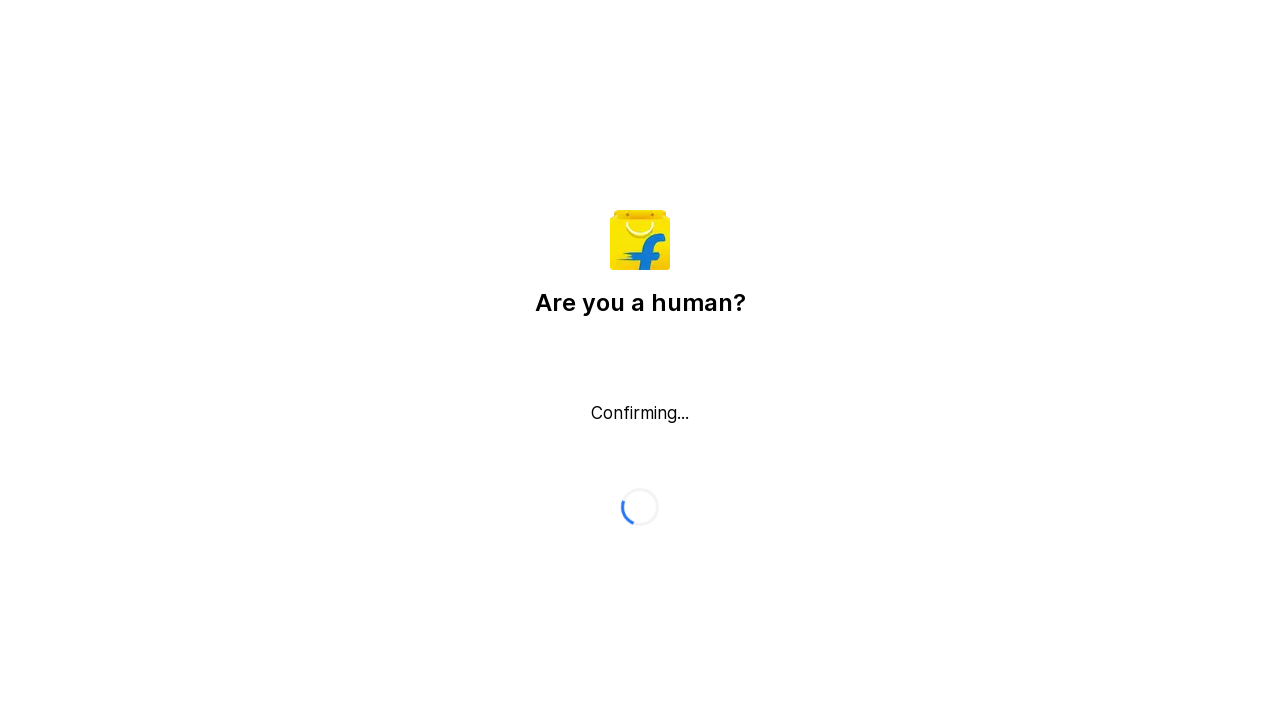

Retrieved page title: 'Flipkart reCAPTCHA'
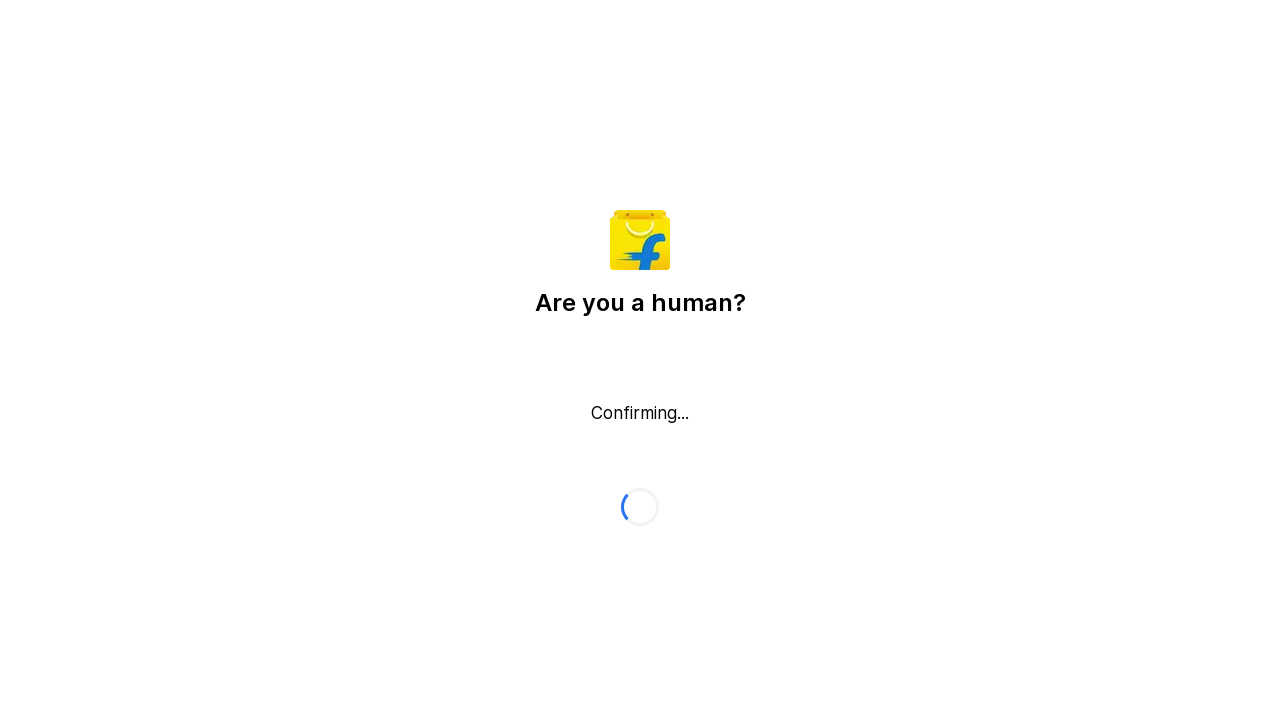

Retrieved current URL: 'https://www.flipkart.com/'
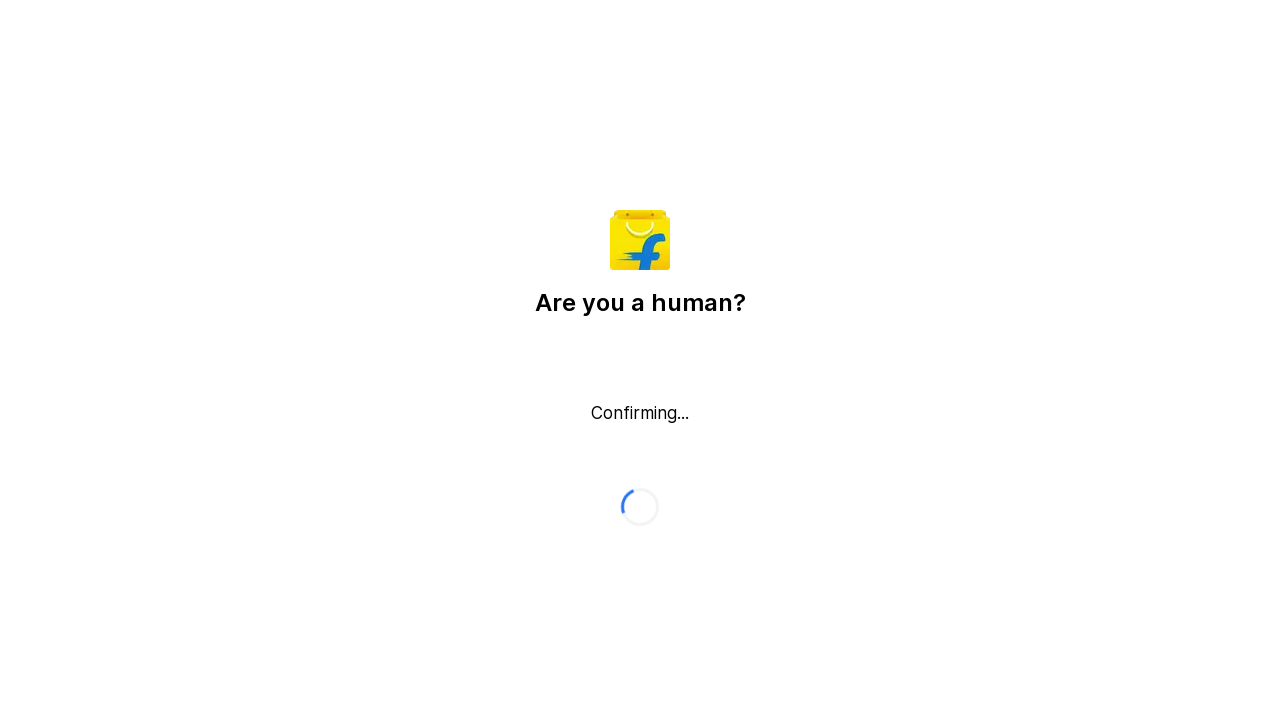

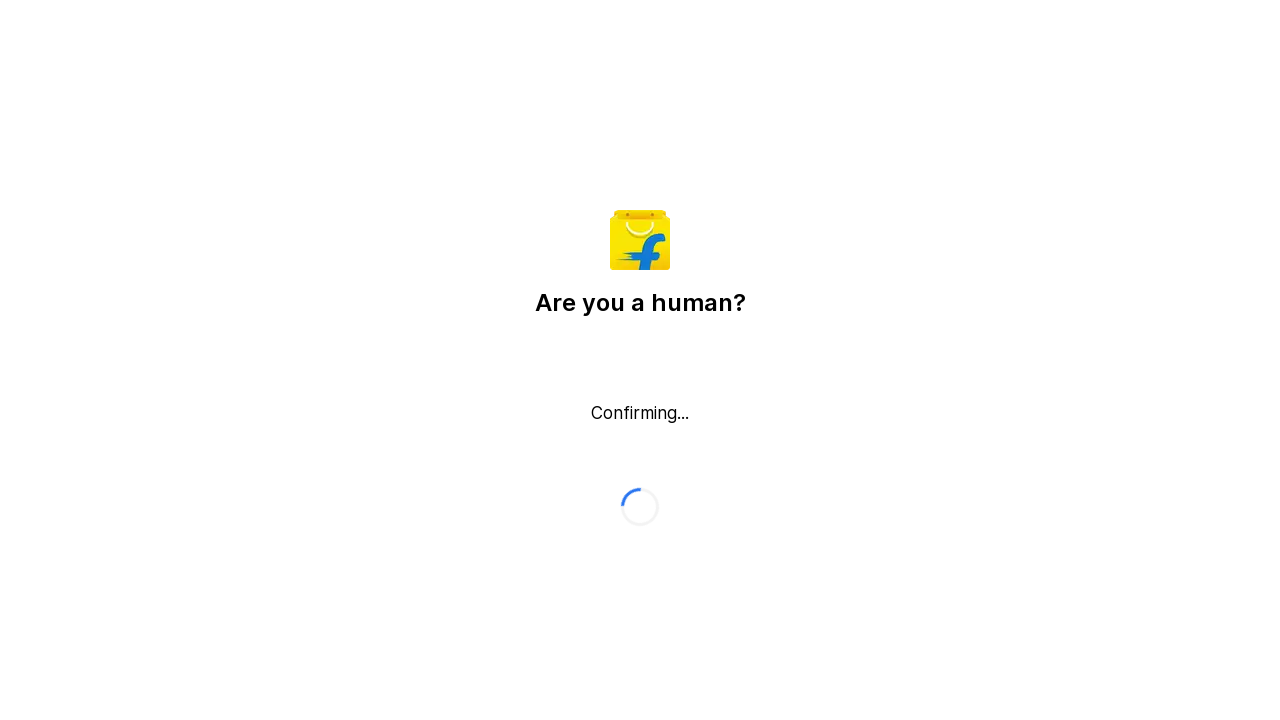